Tests opting out of A/B tests by visiting the page first, then adding an opt-out cookie and refreshing to verify the page shows the non-A/B test version.

Starting URL: http://the-internet.herokuapp.com/abtest

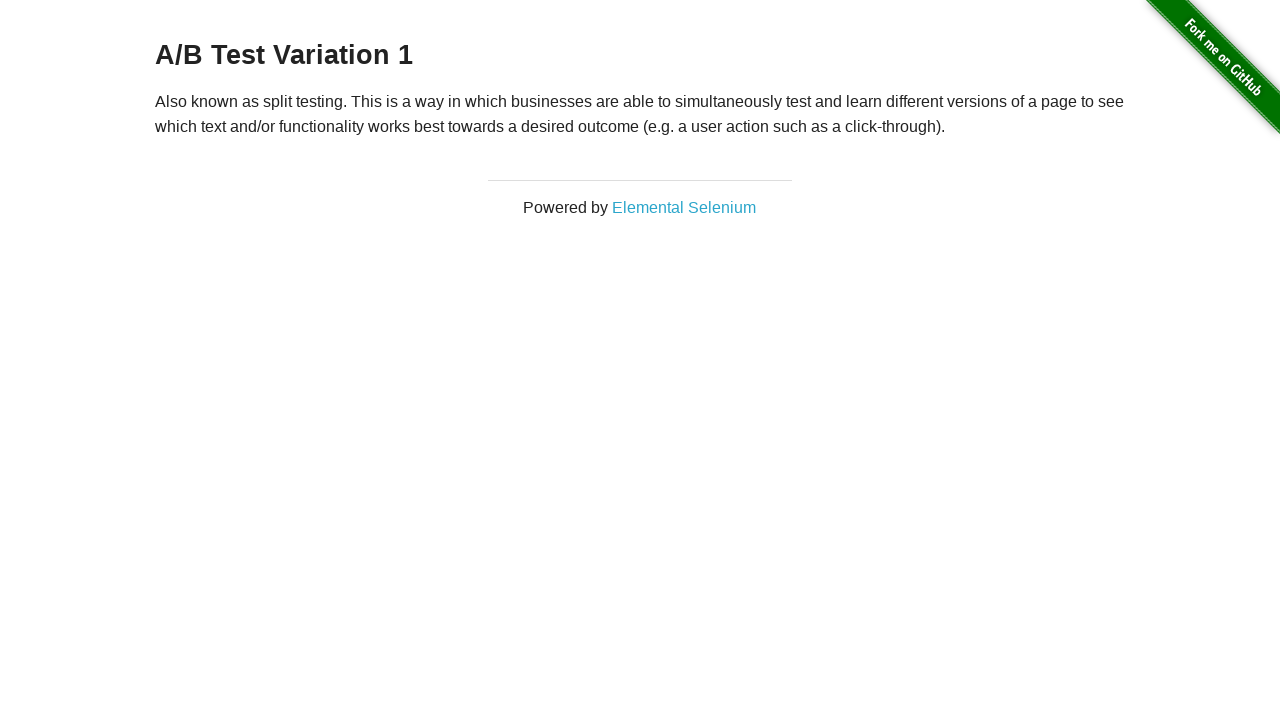

Waited for h3 heading to load
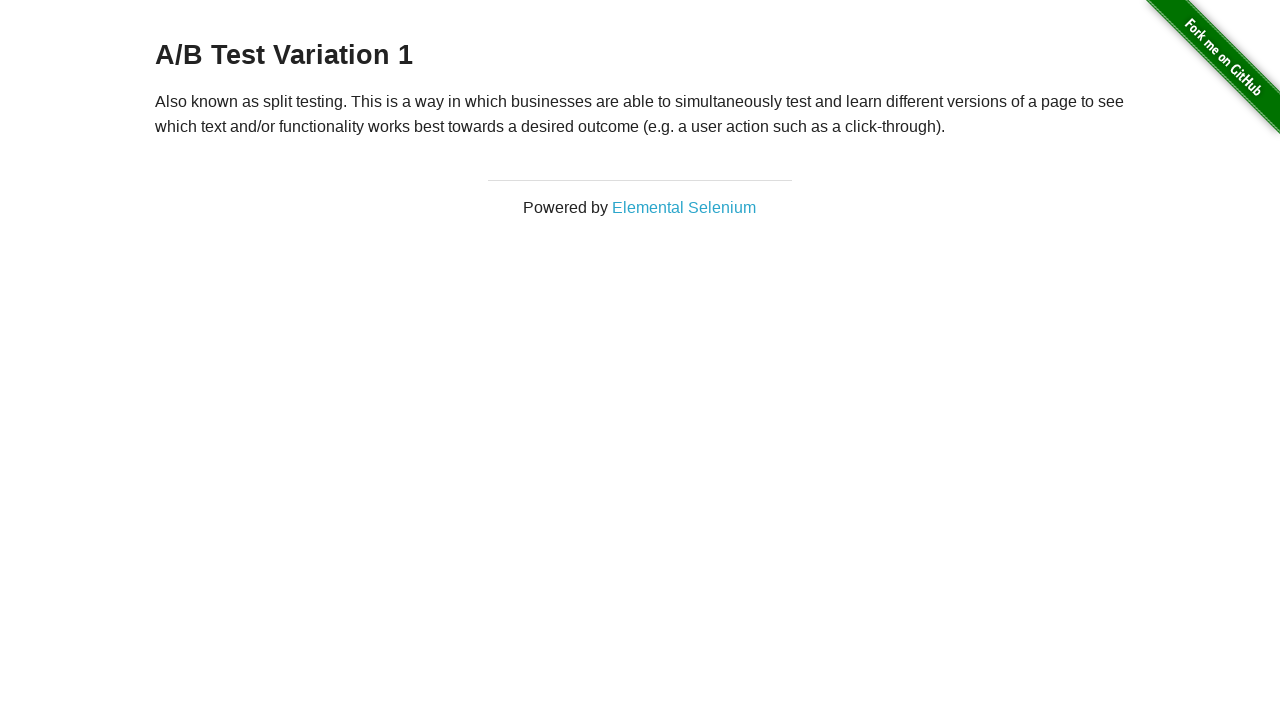

Retrieved heading text content
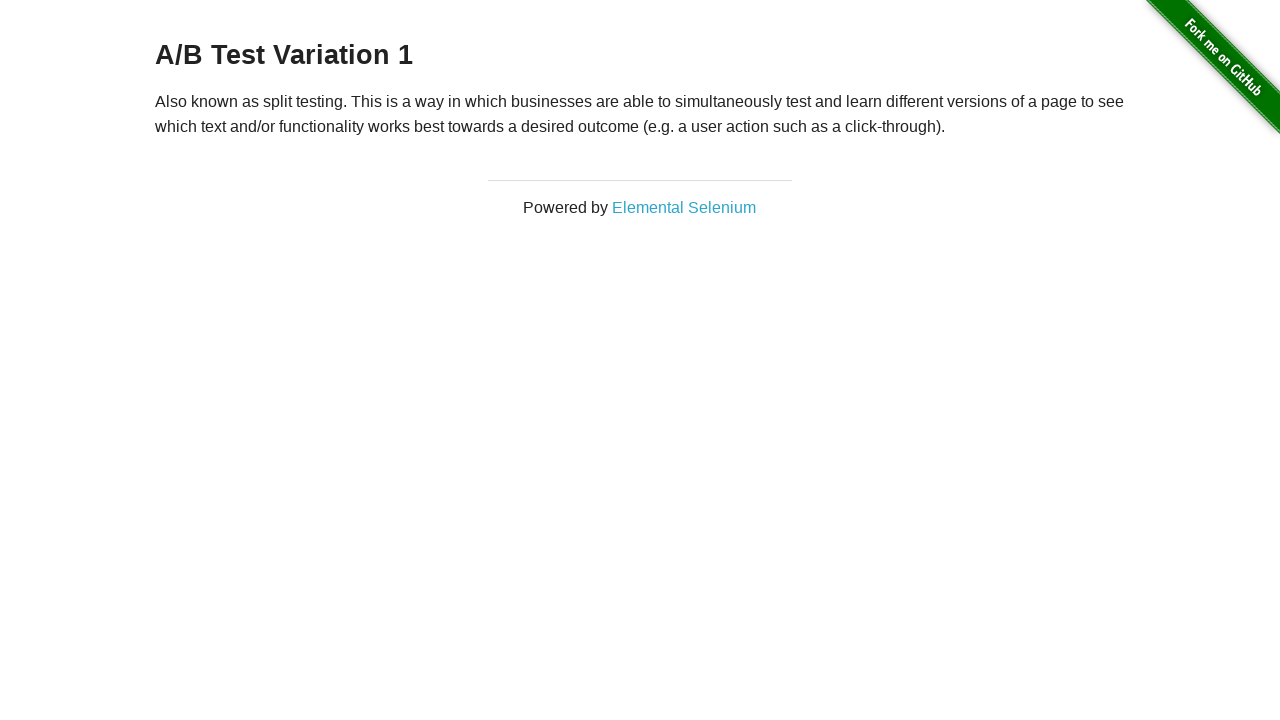

Verified heading starts with 'A/B Test' - confirmed in A/B test group
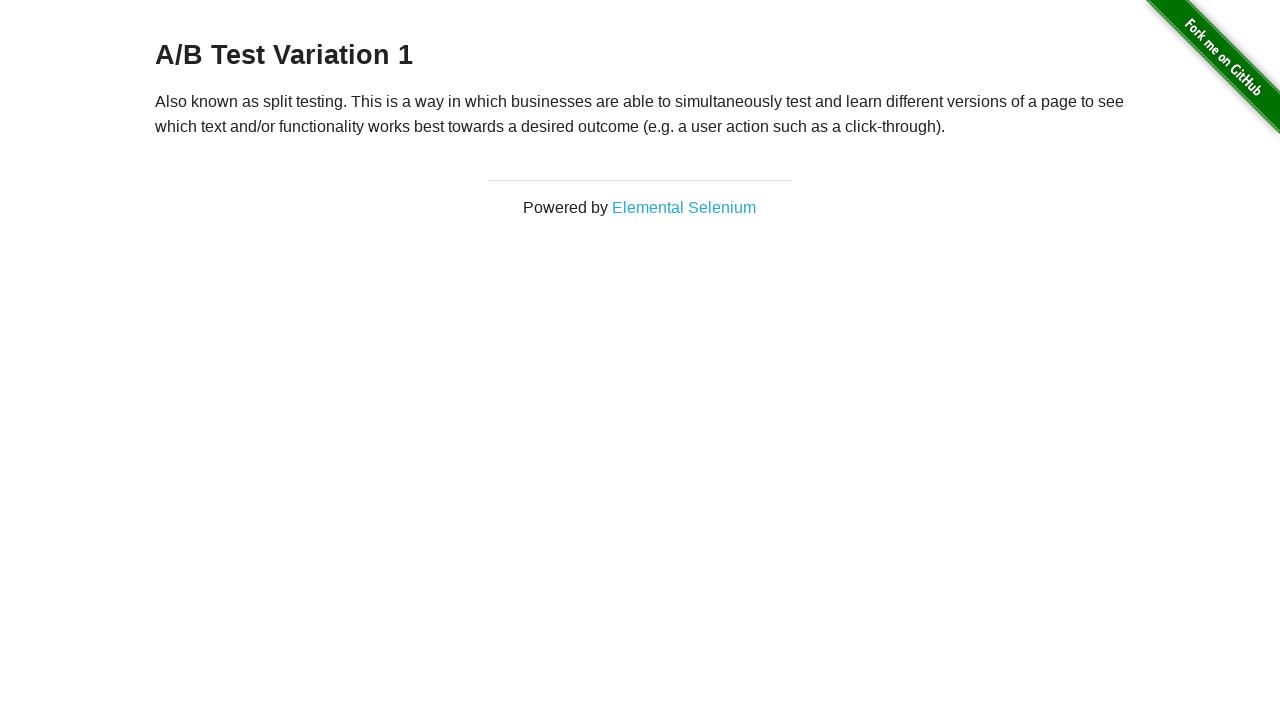

Added optimizelyOptOut cookie with value 'true'
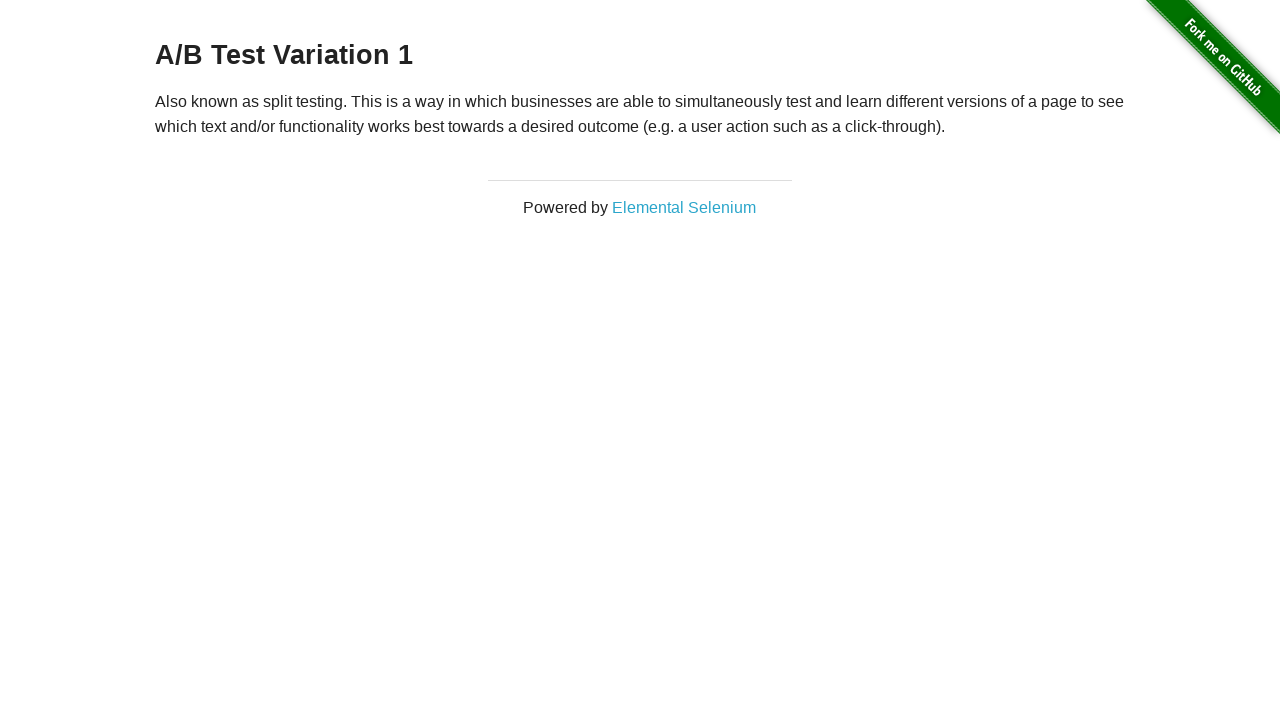

Reloaded page to apply opt-out cookie
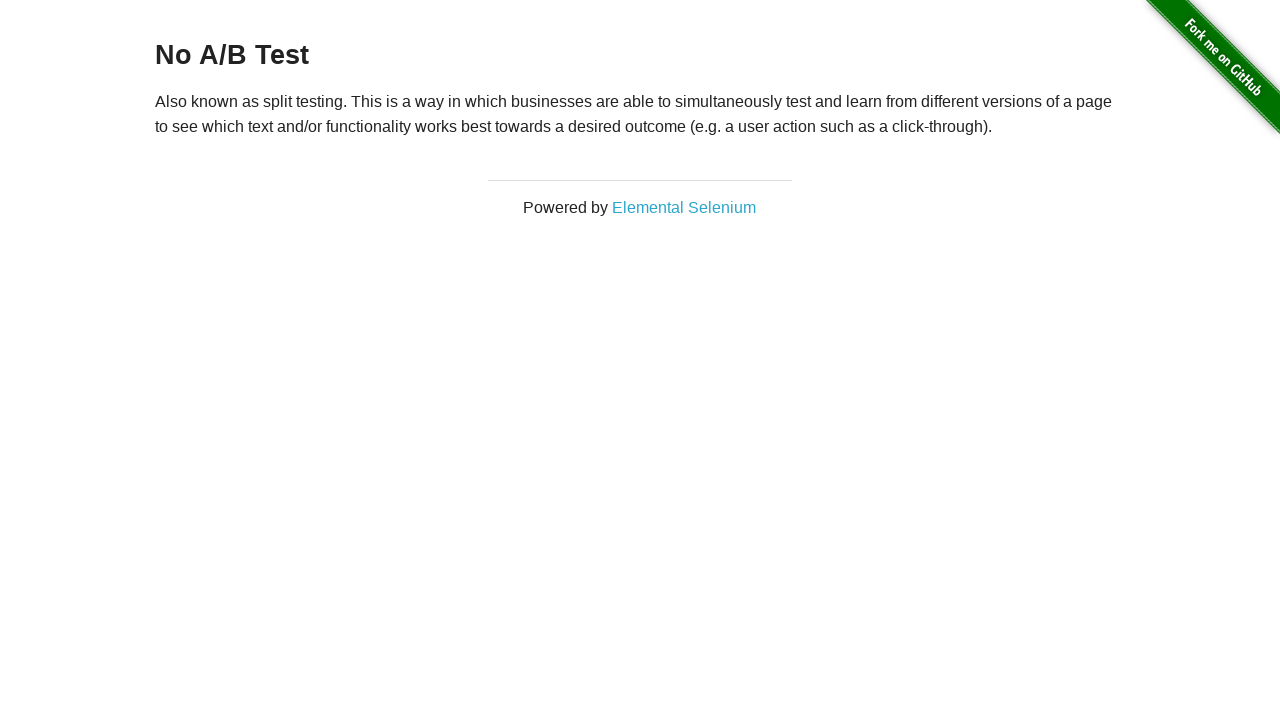

Waited for h3 heading to load after page refresh
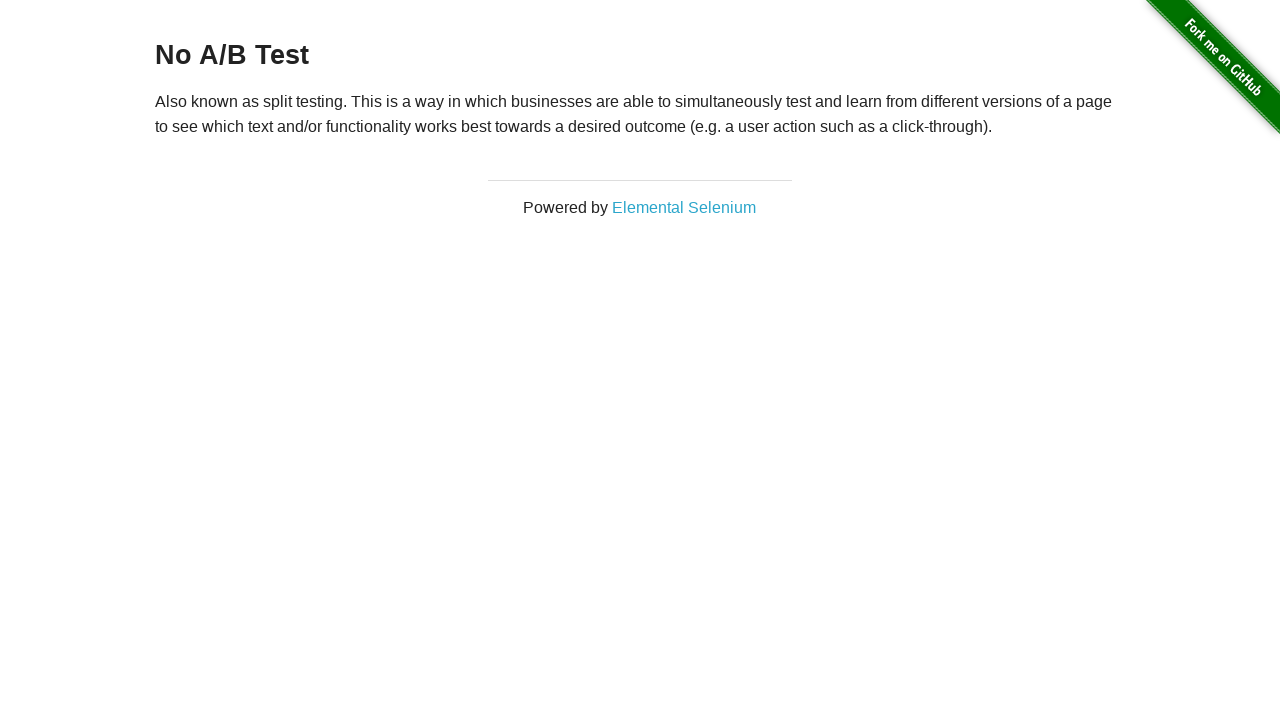

Retrieved heading text content after opt-out
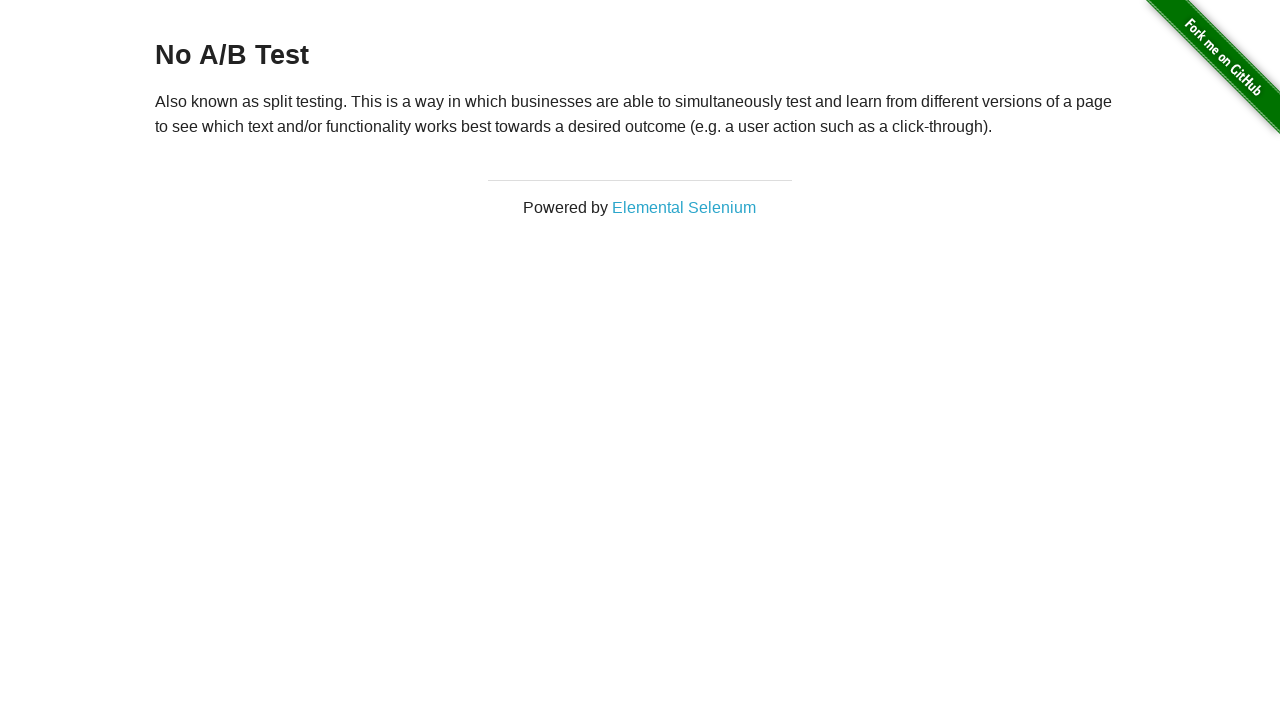

Verified heading starts with 'No A/B Test' - confirmed opt-out successful
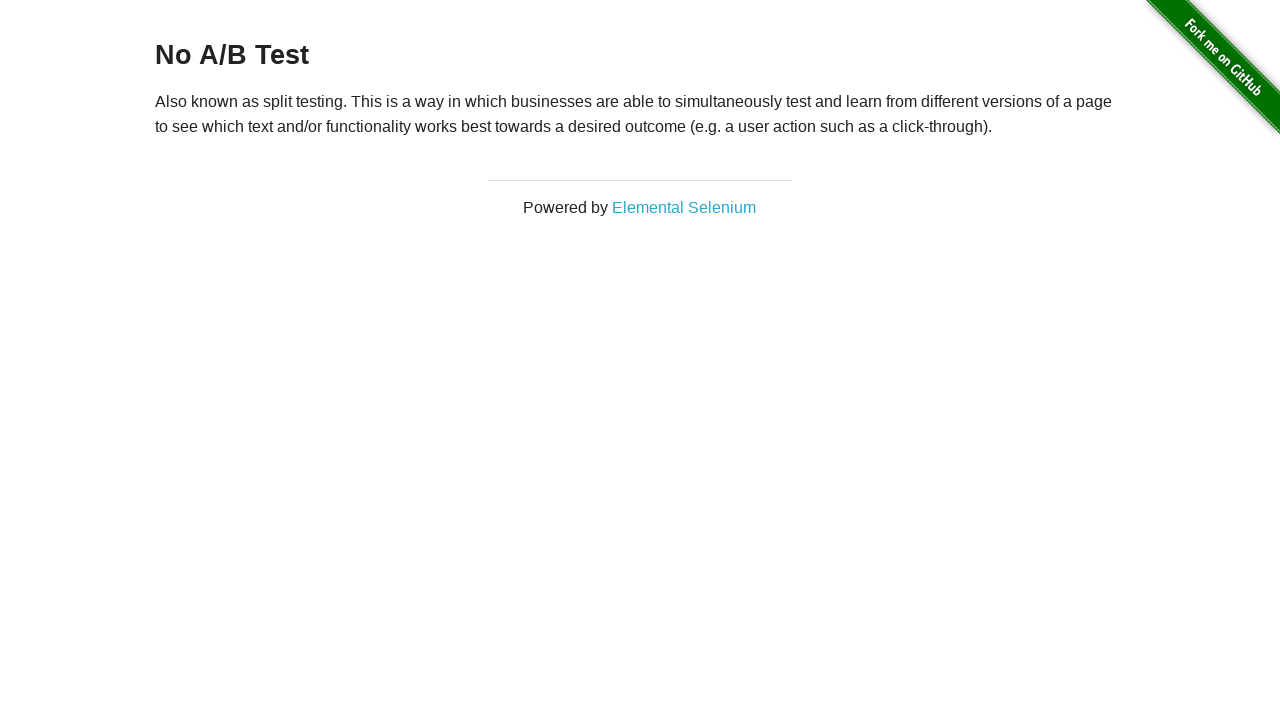

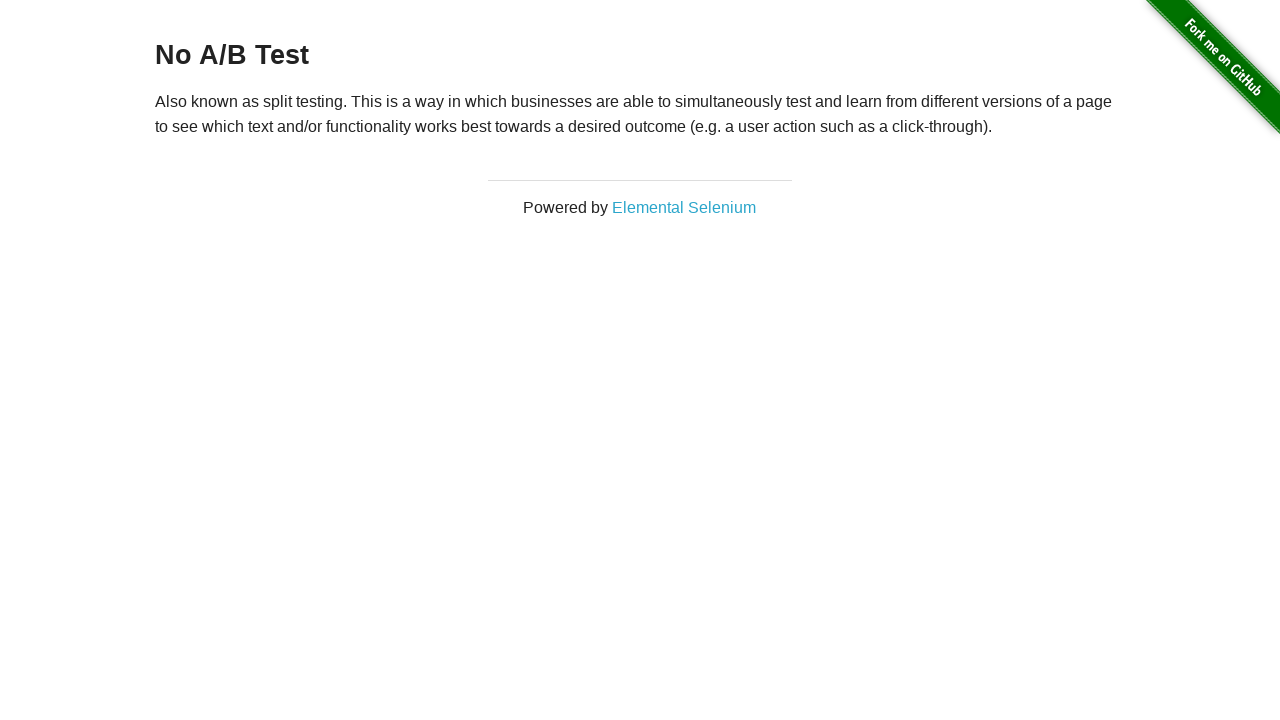